Navigates to Pizza Hut India website and verifies the page loads by checking the title

Starting URL: https://www.pizzahut.co.in/

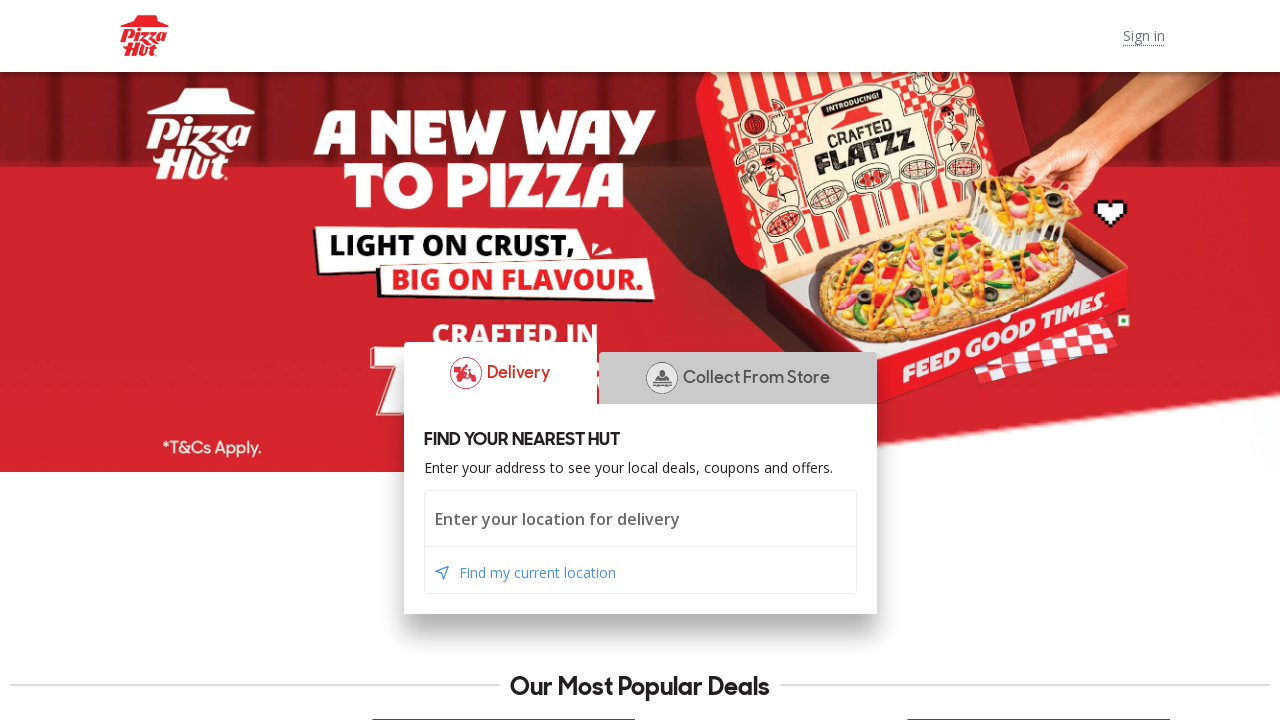

Waited for page to reach domcontentloaded state
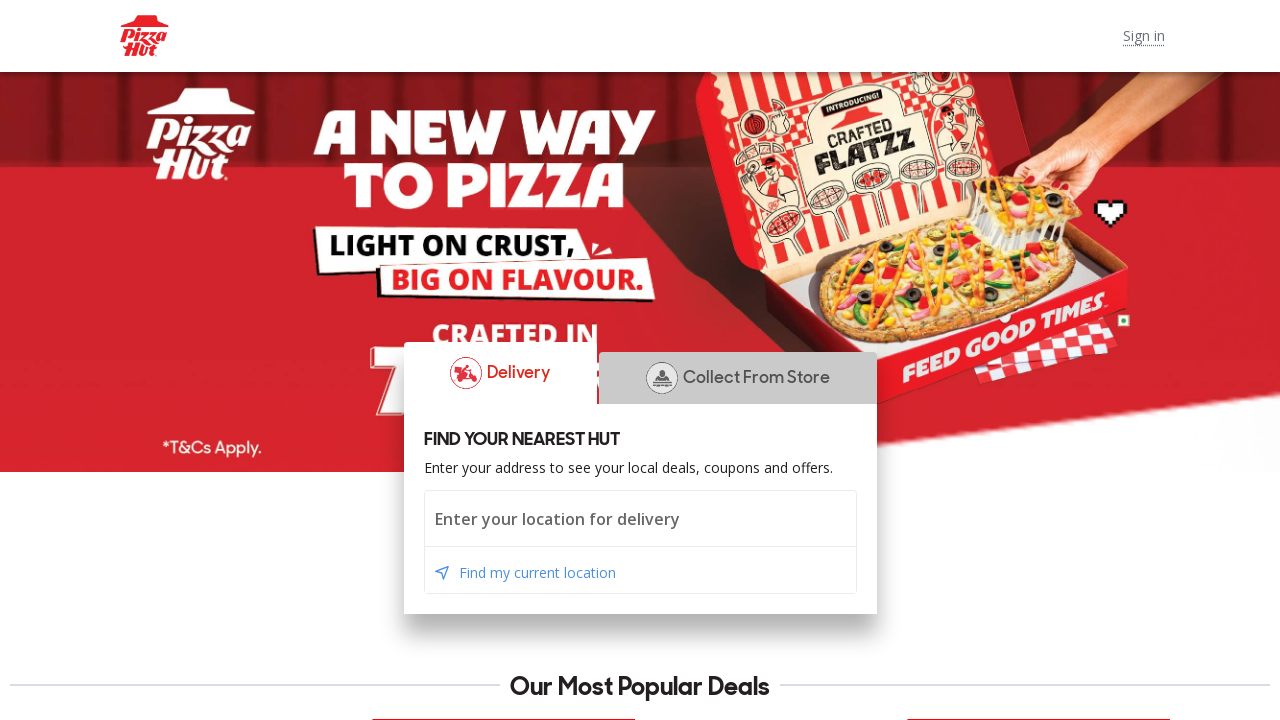

Retrieved page title: Order Pizza Online - Delivery and Takeaway
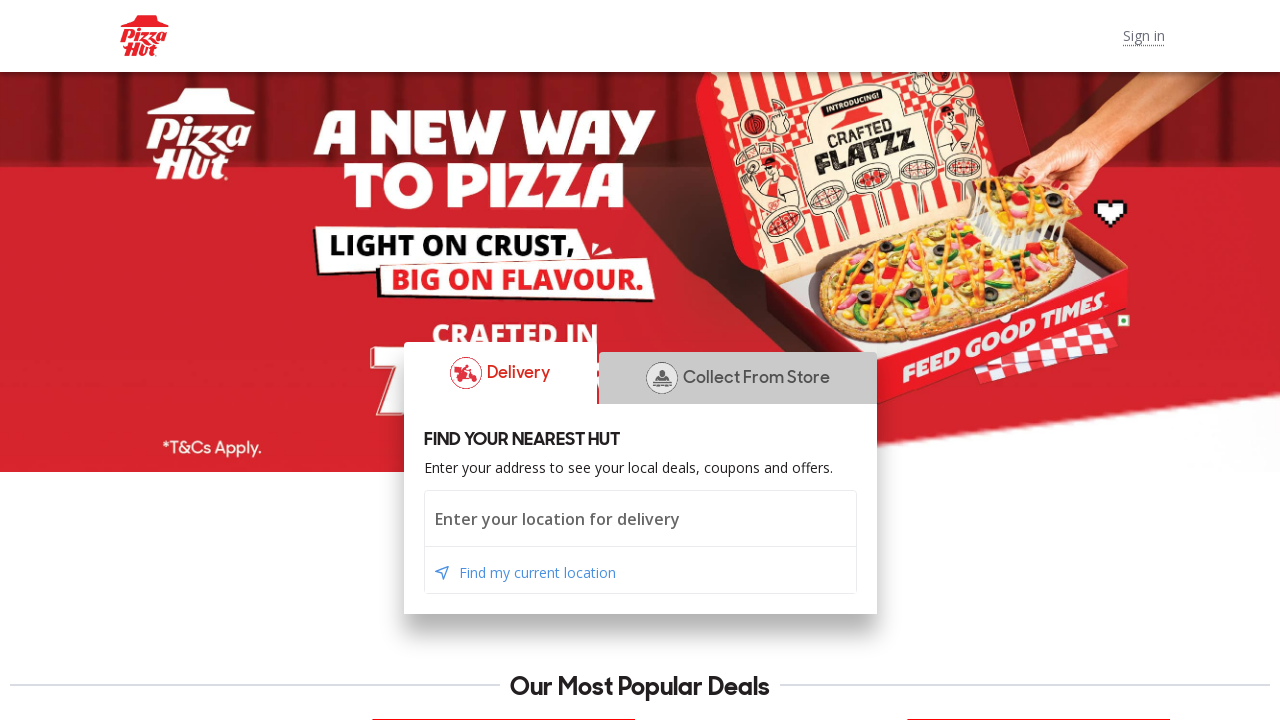

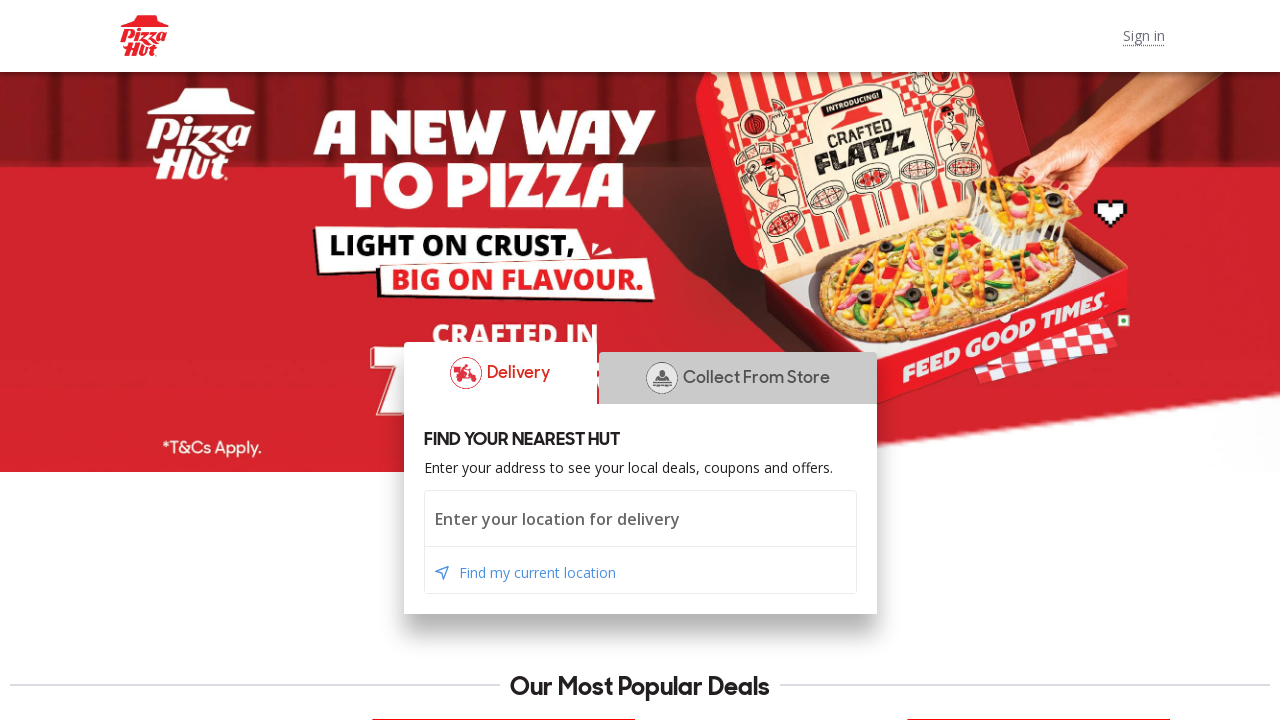